Tests drag and drop functionality by dragging element from column A to column B and verifying the swap occurred

Starting URL: http://the-internet.herokuapp.com/drag_and_drop

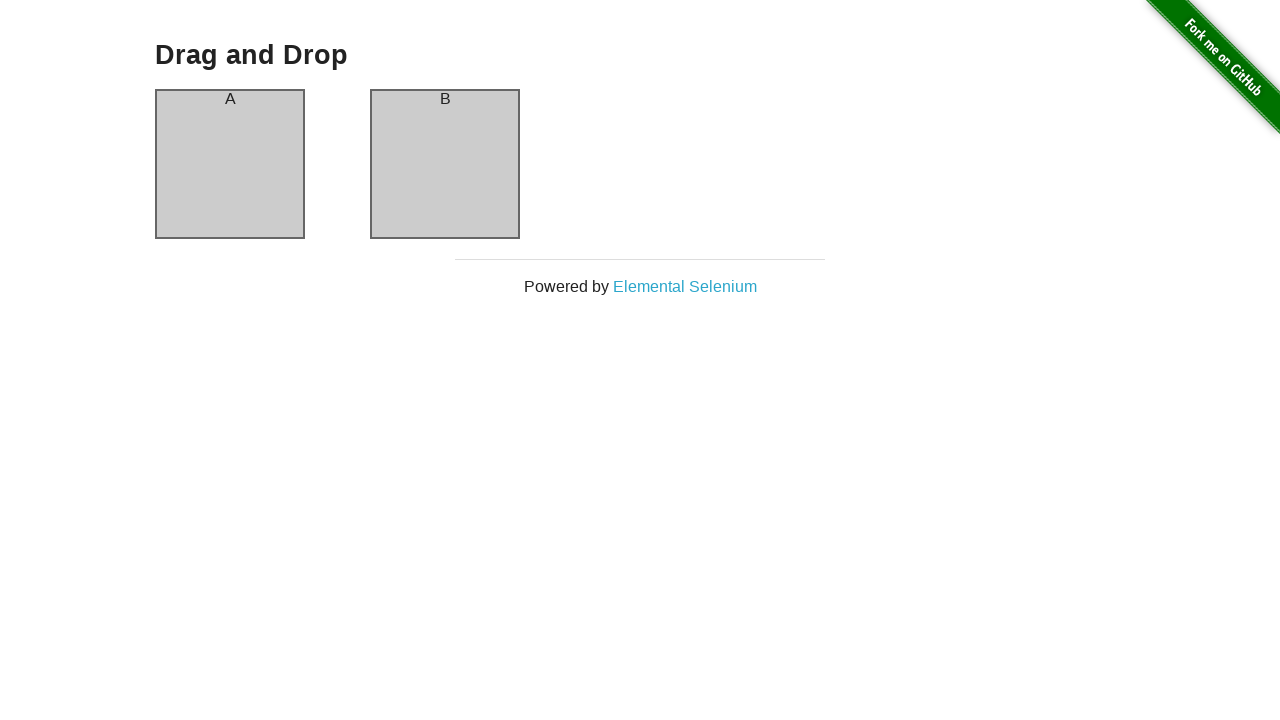

Located column A element
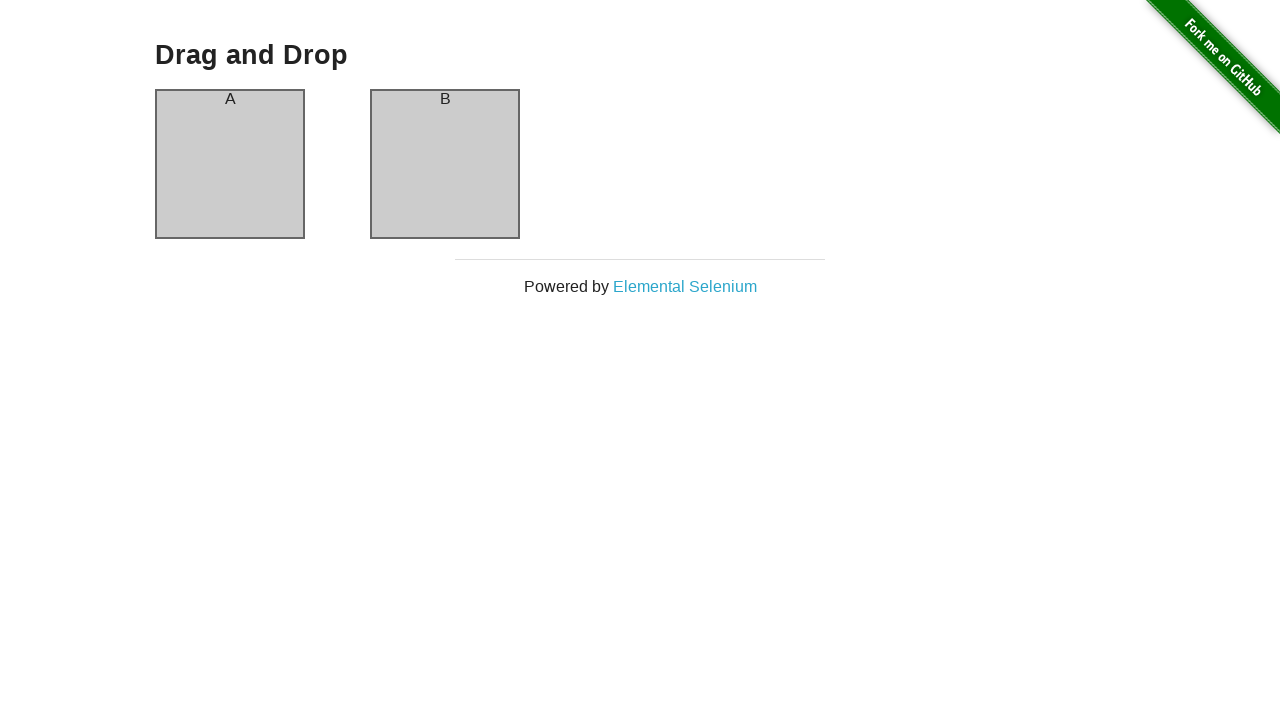

Located column B element
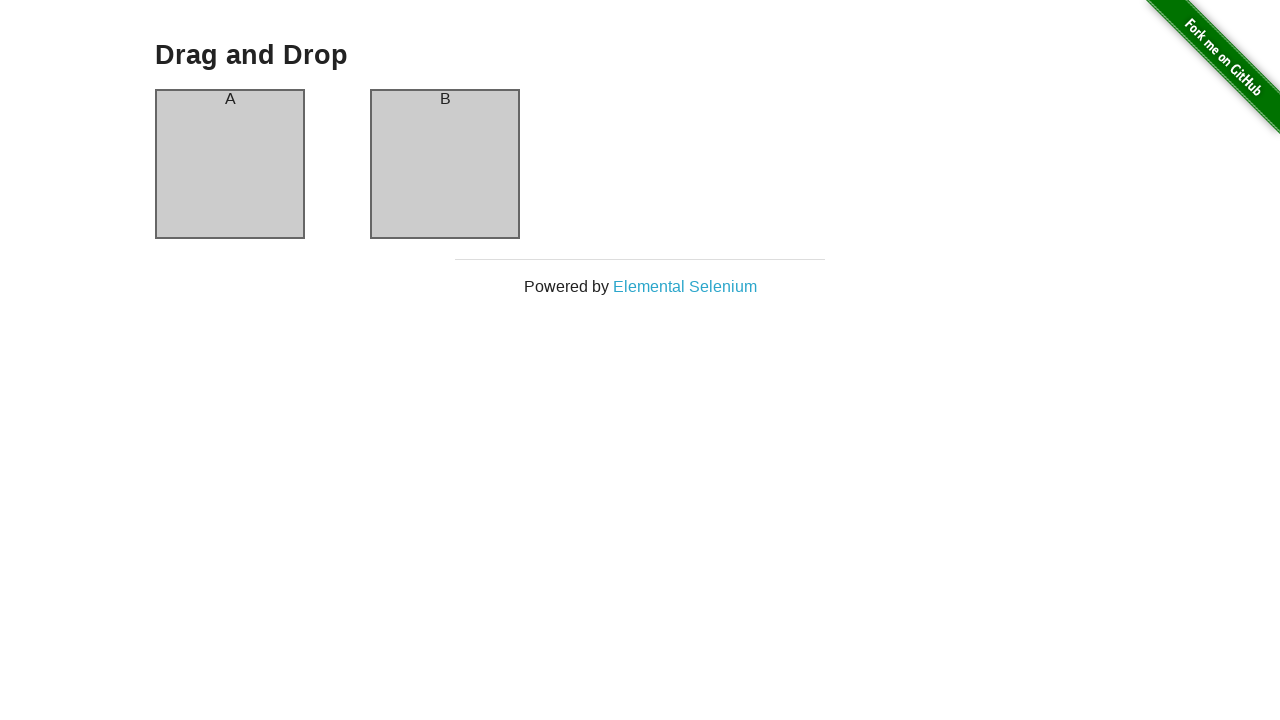

Dragged column A to column B at (445, 164)
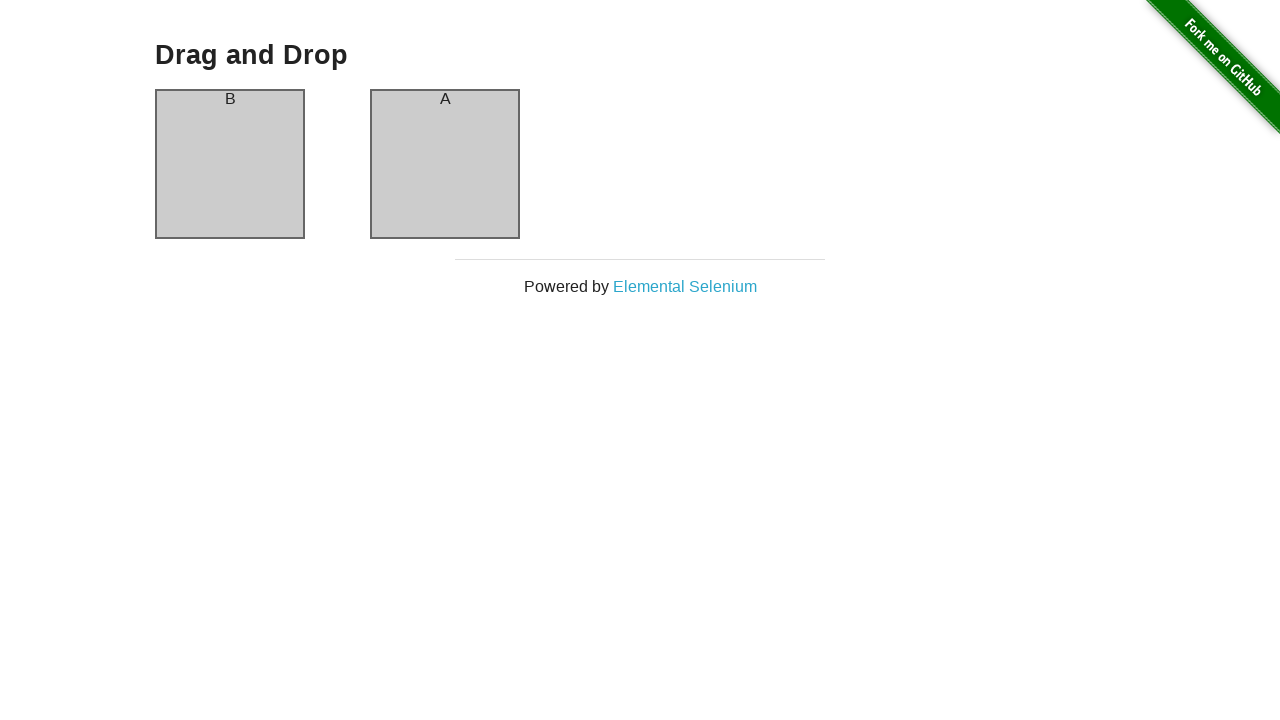

Retrieved column A header text for verification
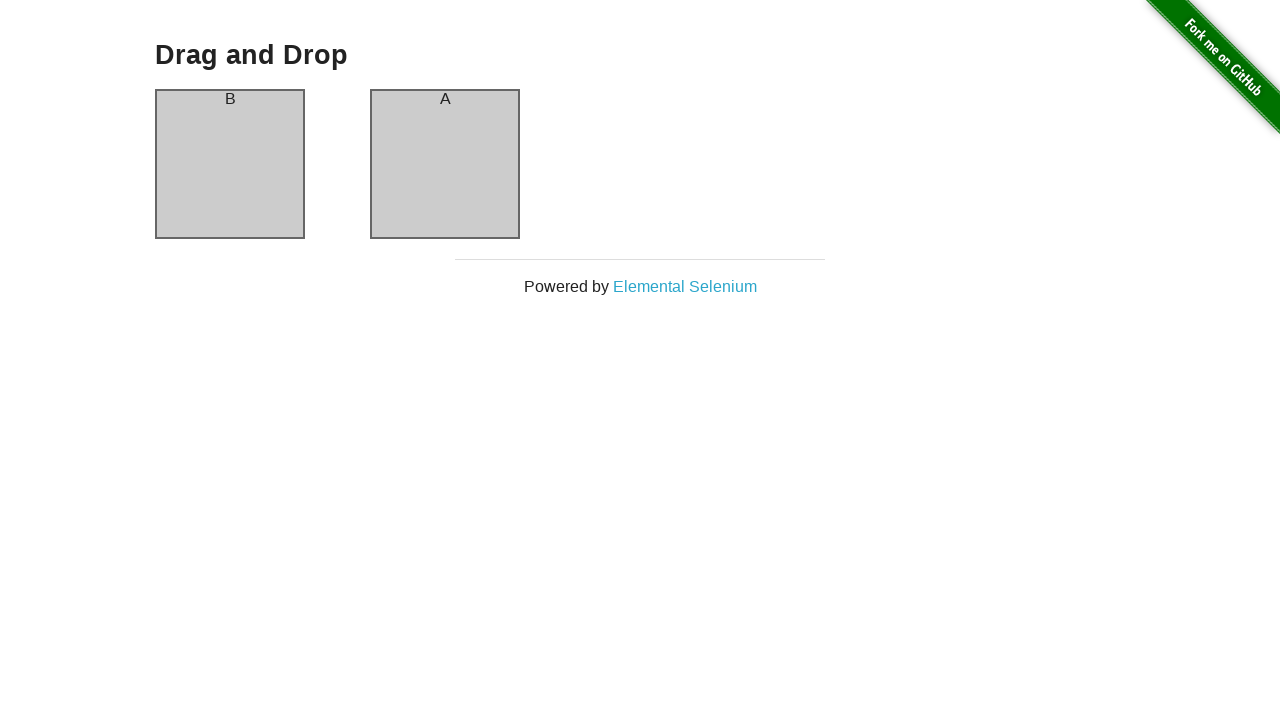

Verified drag and drop was successful - column A now contains 'B'
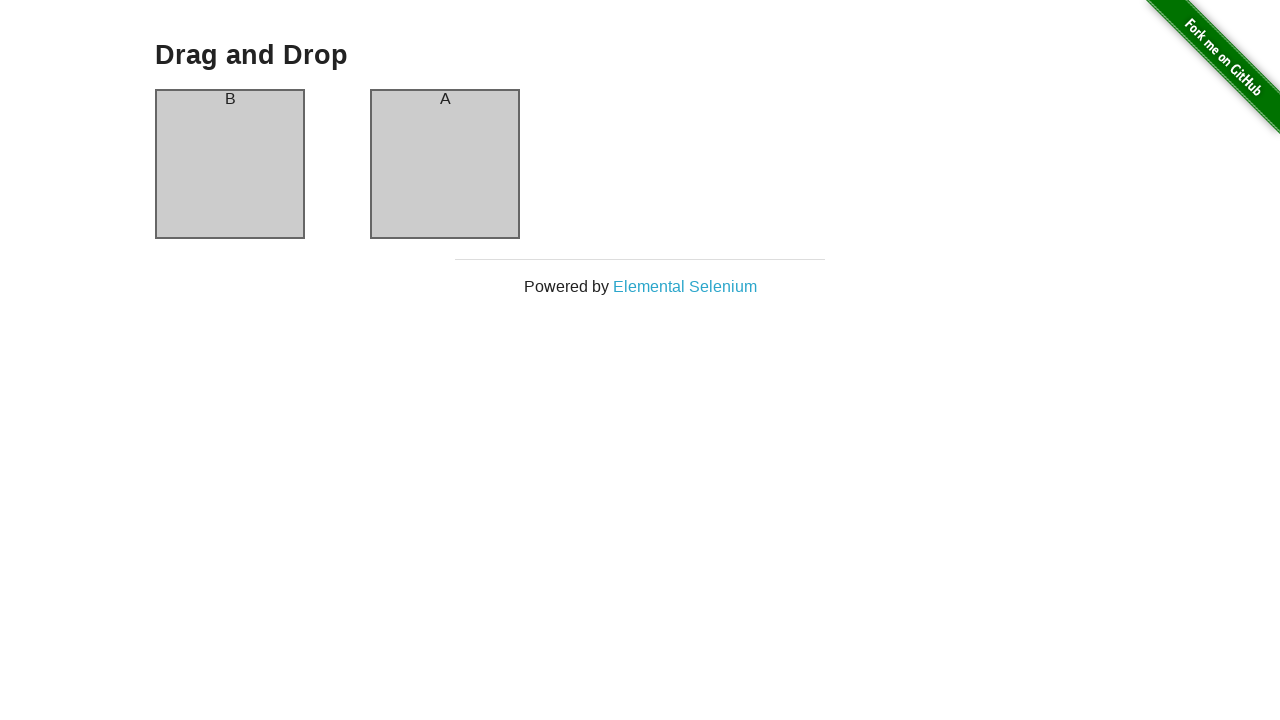

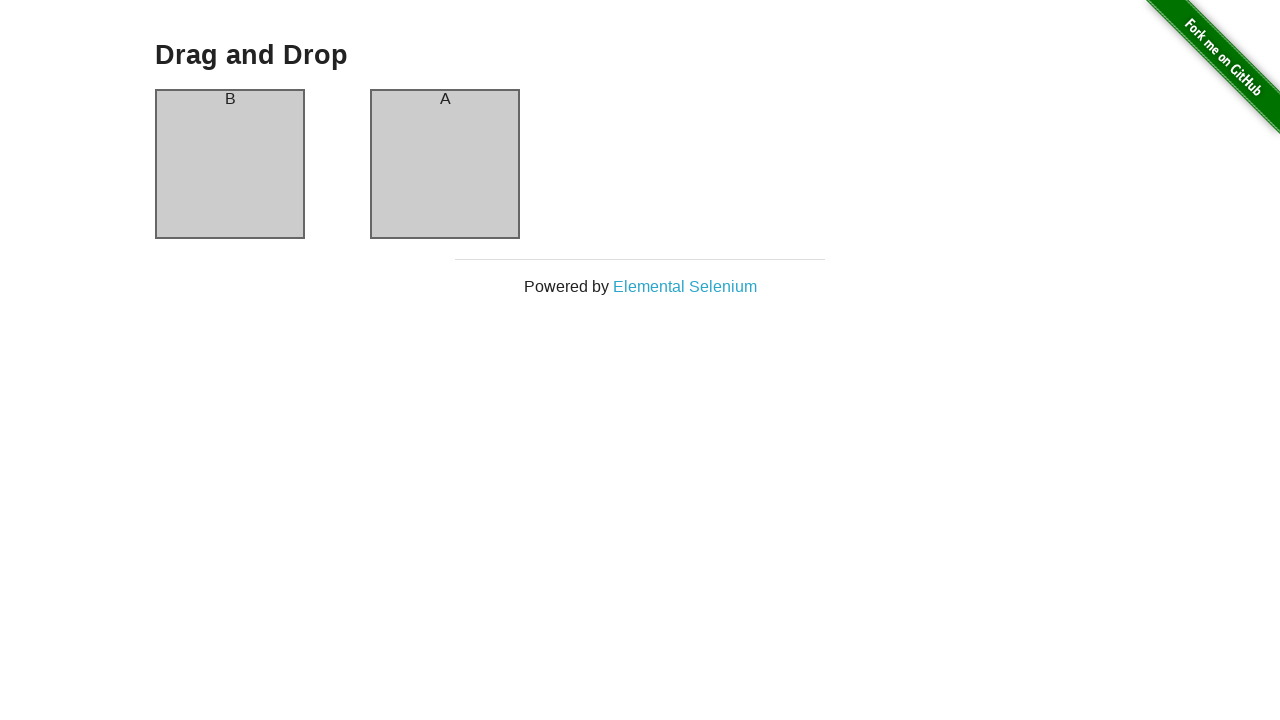